Tests selecting a dropdown value and verifying the selected option

Starting URL: https://www.lambdatest.com/selenium-playground/select-dropdown-demo

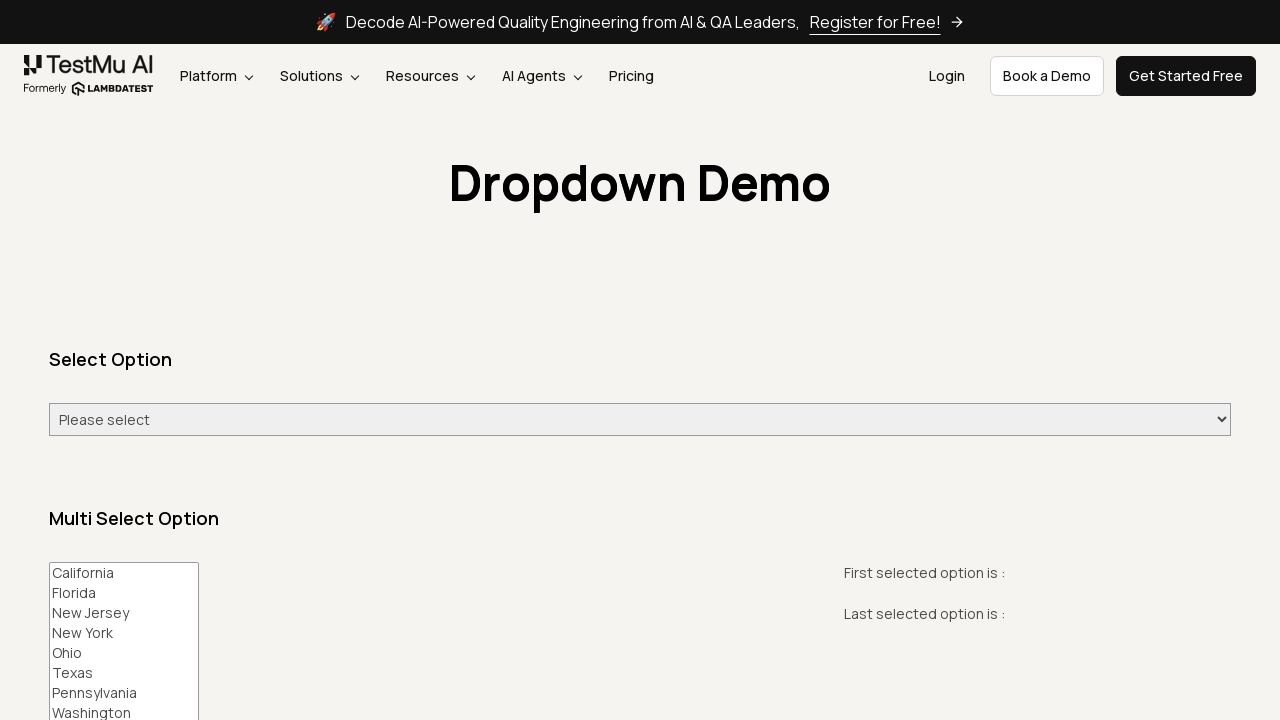

Selected Tuesday from dropdown by index 3 on #select-demo
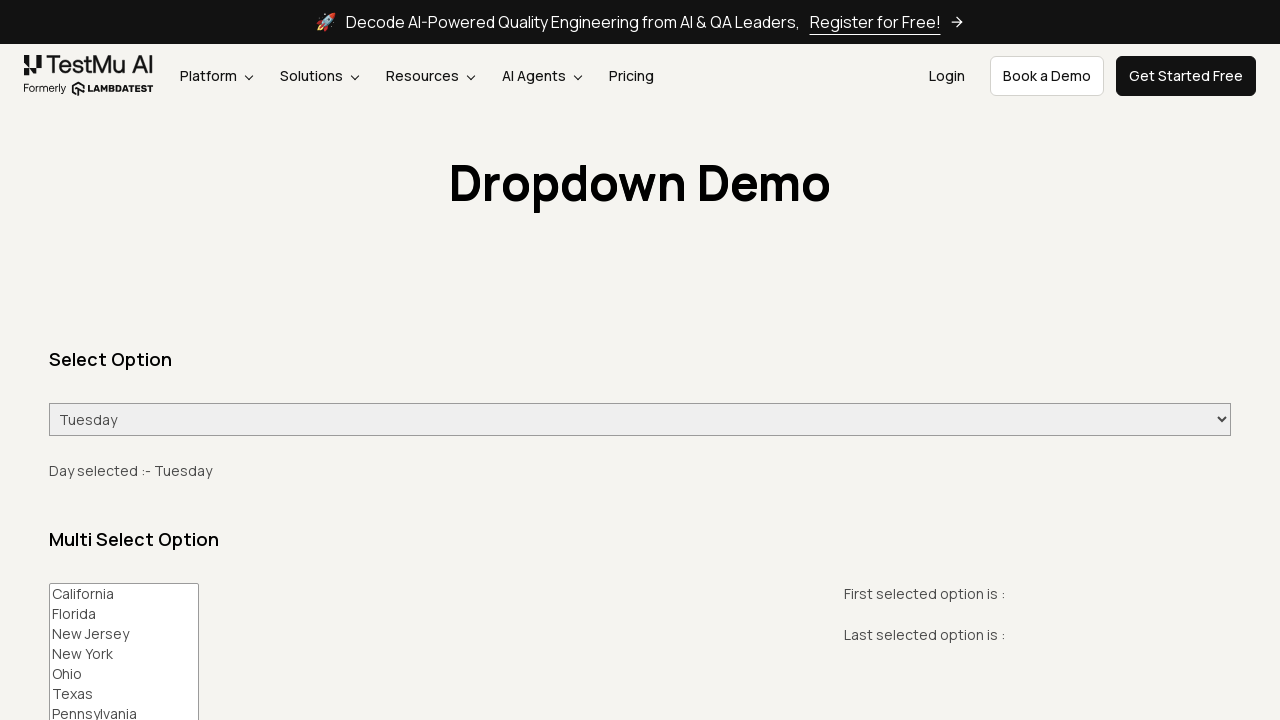

Asserted that dropdown value is 'Tuesday'
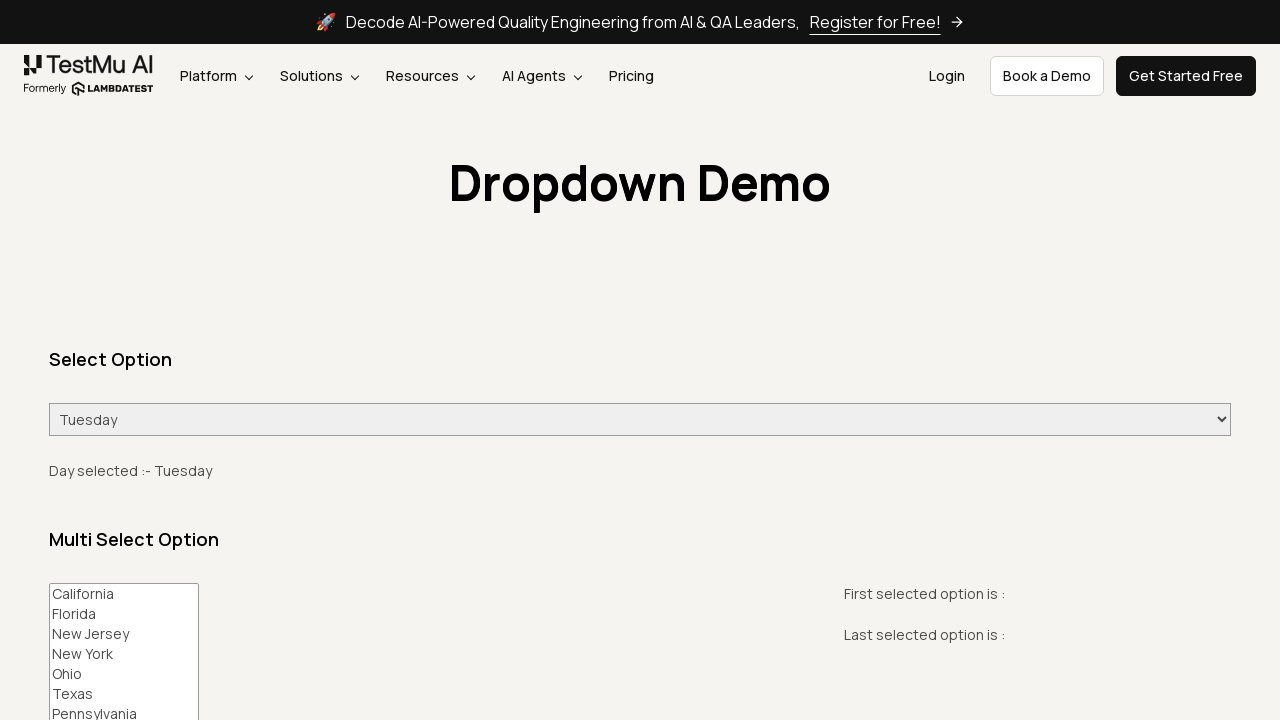

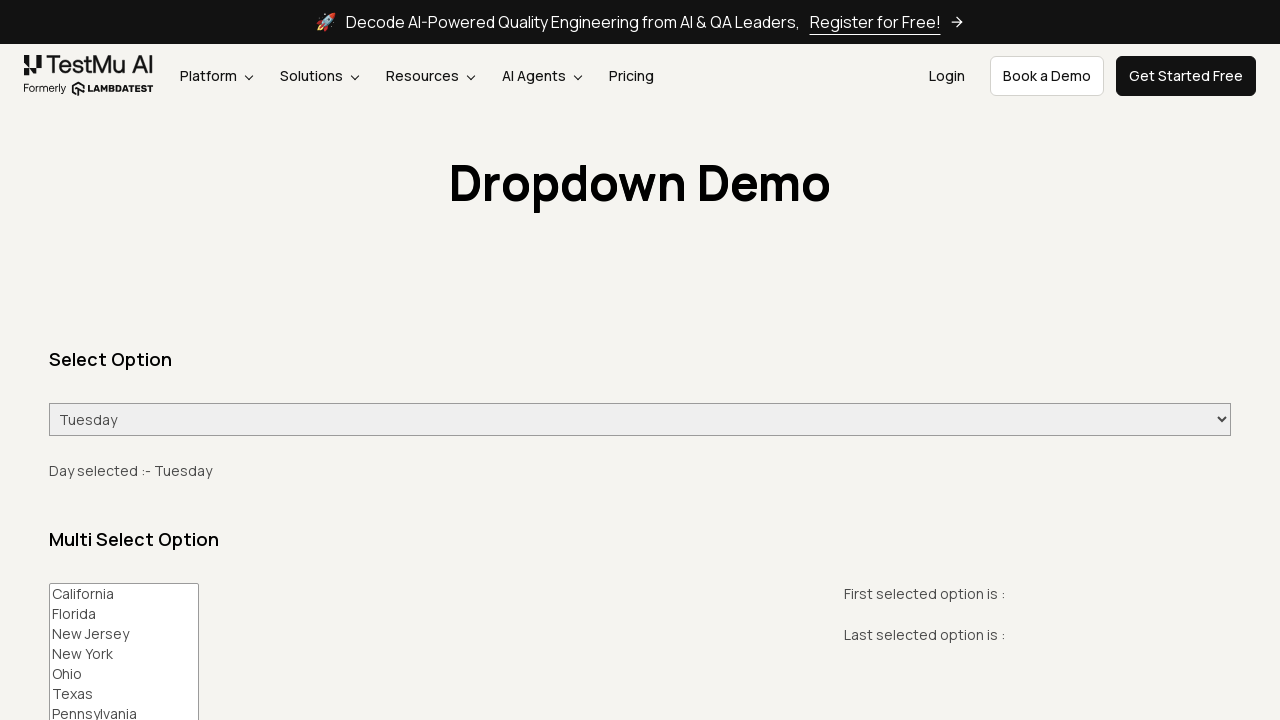